Navigates to a test automation practice page and verifies that a table with book data is present and has loaded with rows and columns

Starting URL: https://testautomationpractice.blogspot.com/

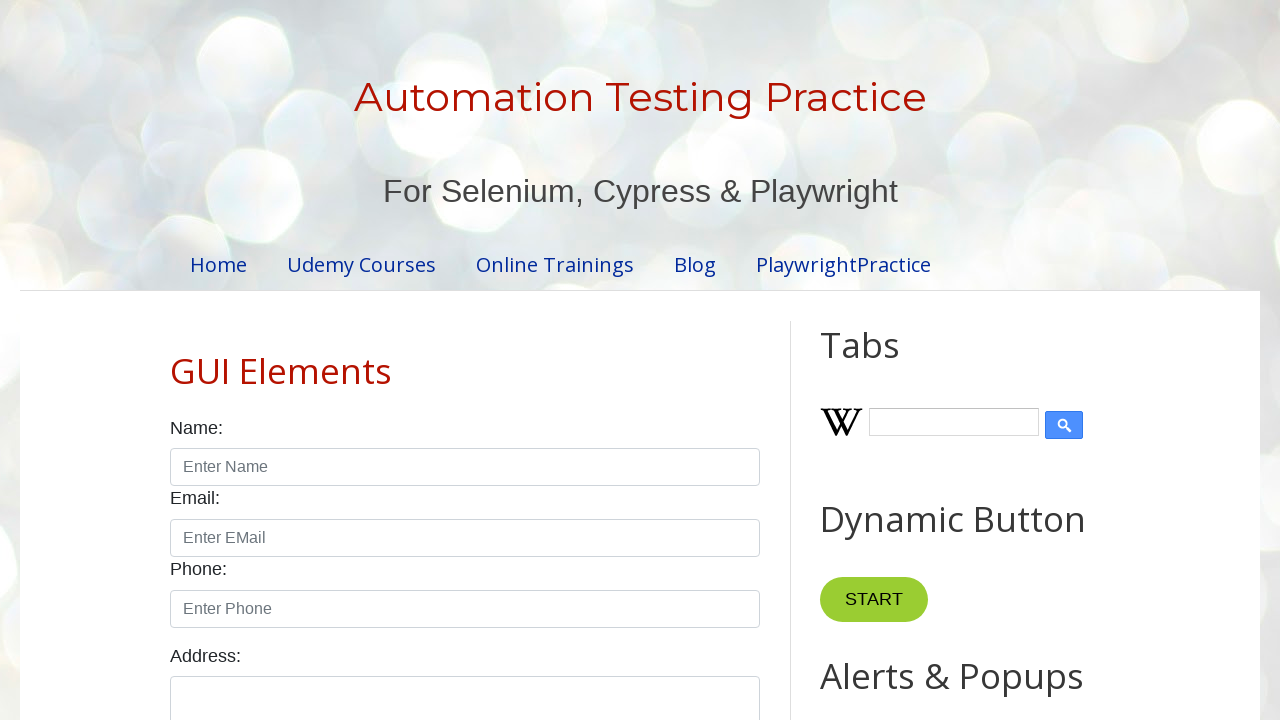

Waited for book table to be present
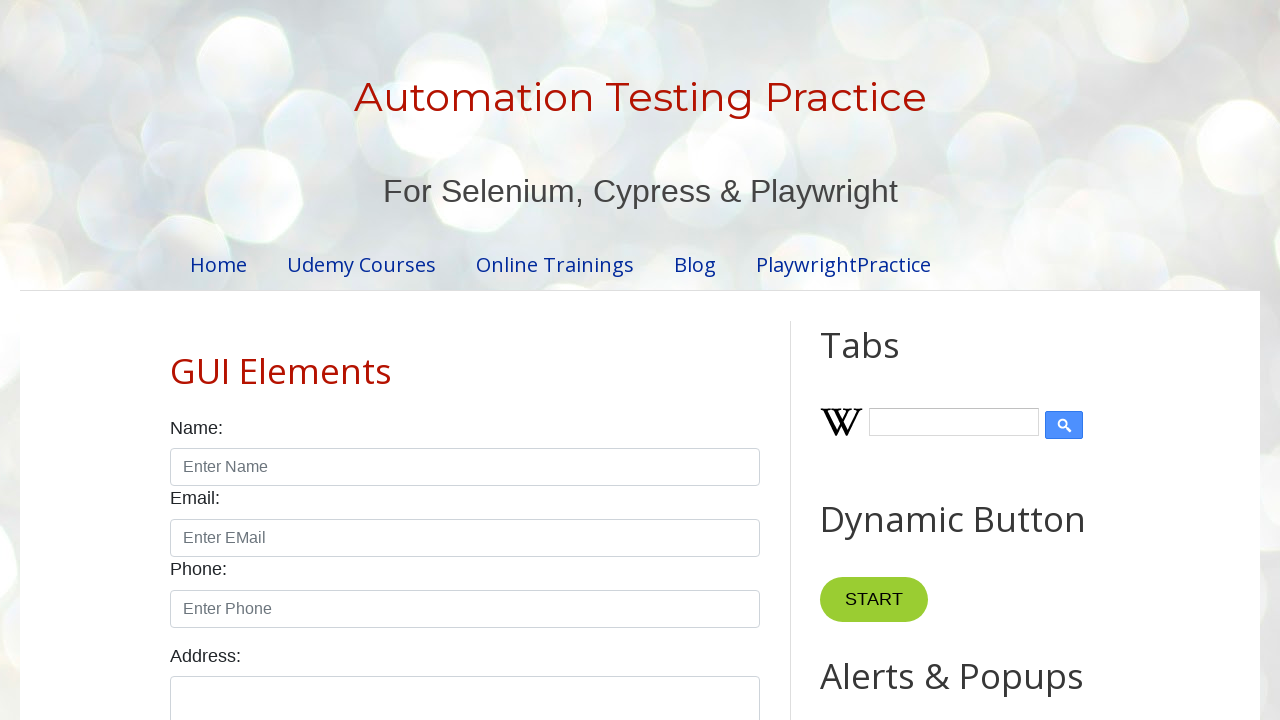

Verified table rows have loaded
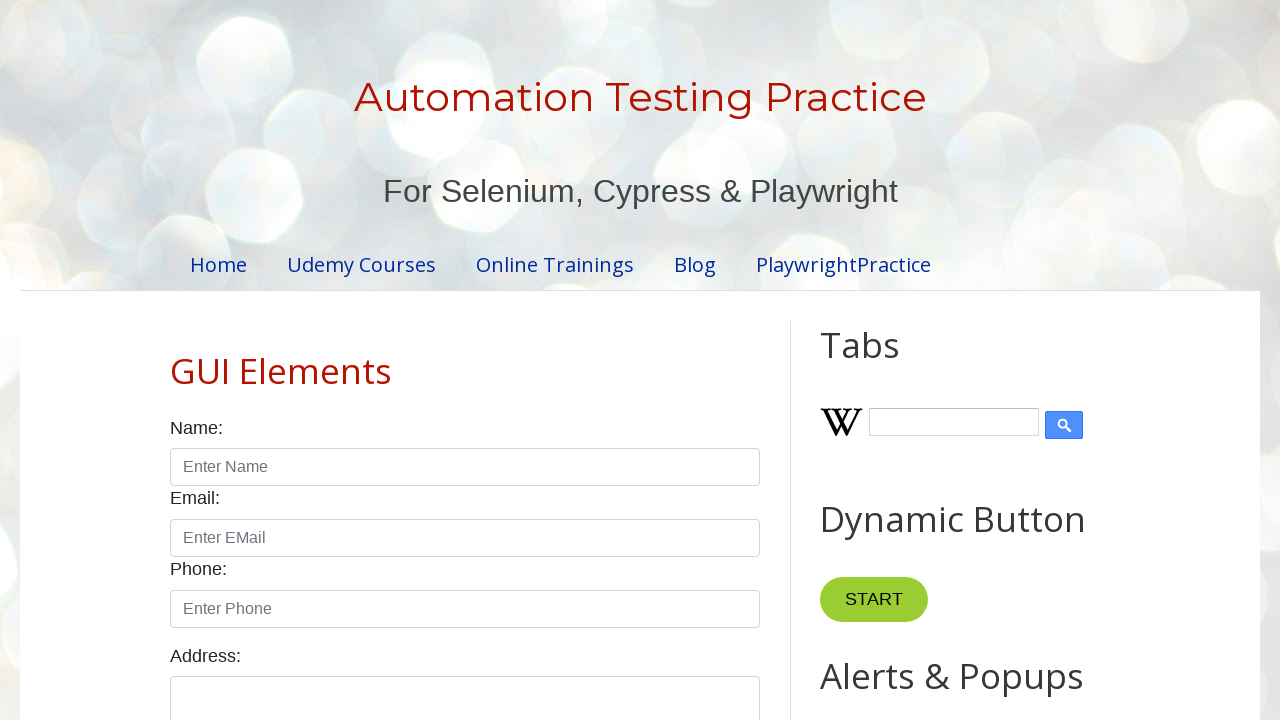

Verified table header columns are present
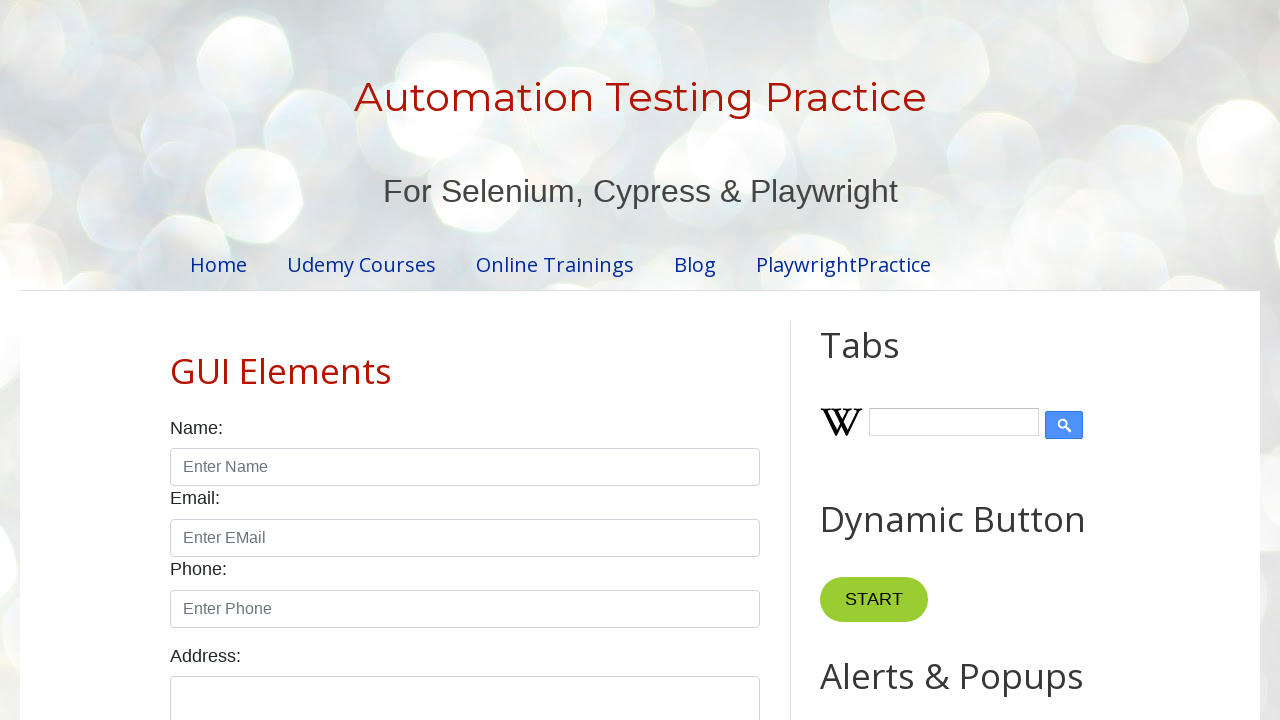

Clicked first data cell in table to verify interactivity at (290, 360) on table[name='BookTable'] tr:nth-child(2) td:nth-child(1)
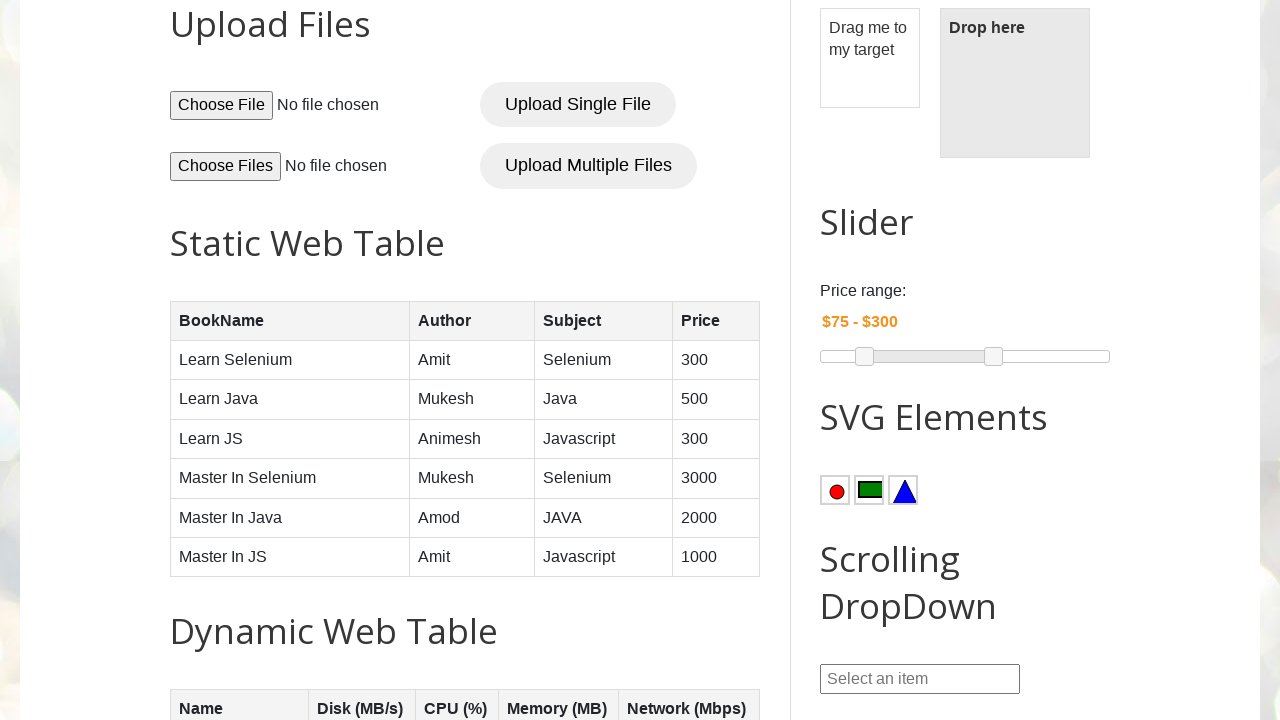

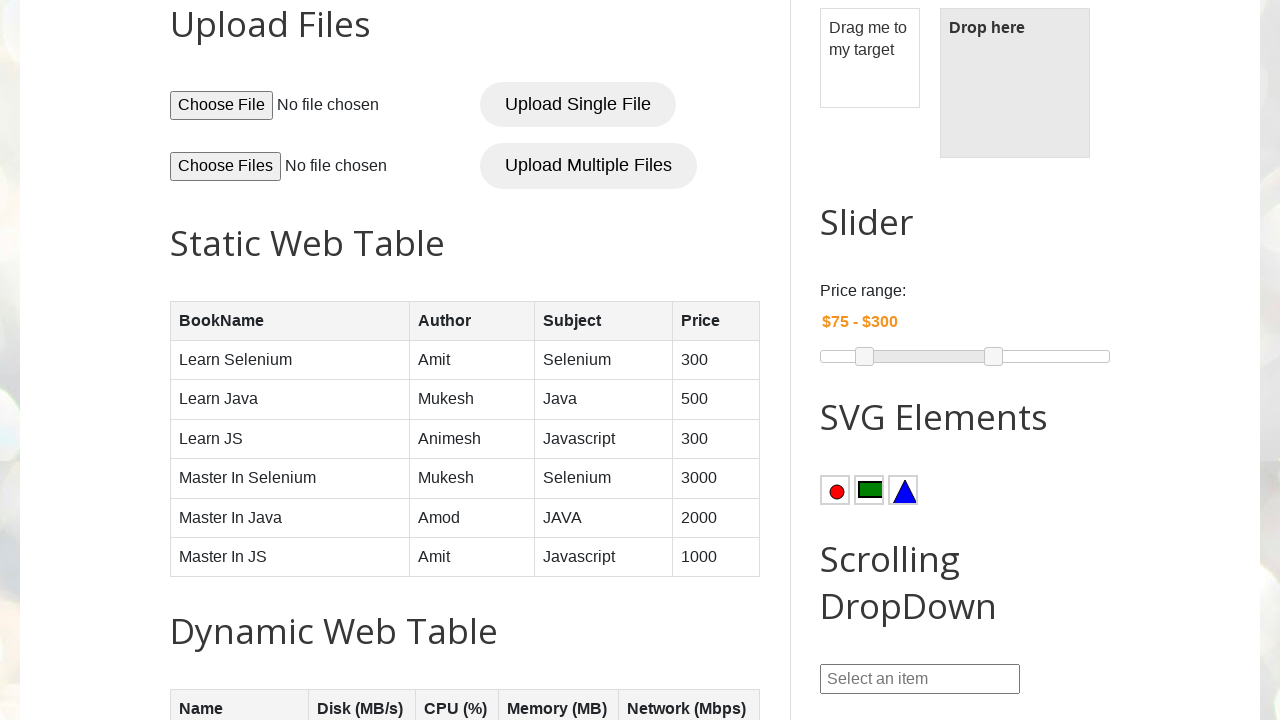